Tests navigation to the Julia Set Drafts page and verifies the correct page title is displayed.

Starting URL: https://patrickschroeder98.github.io/fractal_art_website/index.html

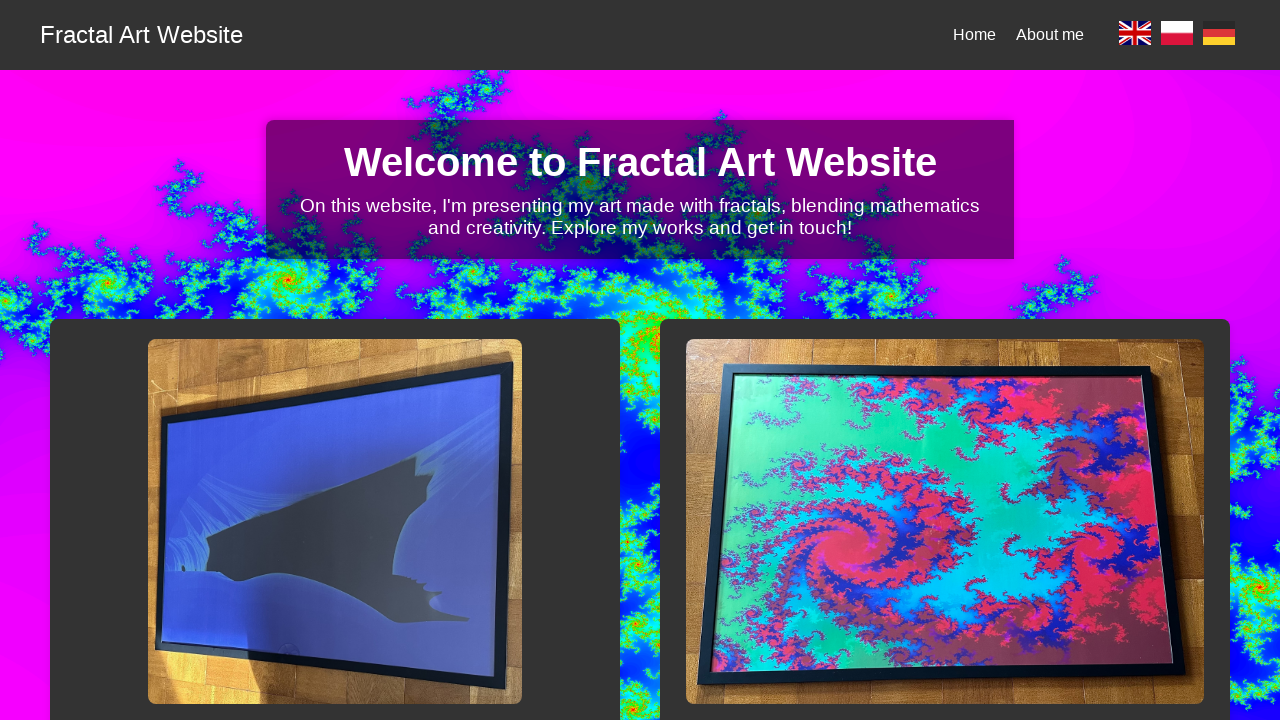

Clicked English language selector at (1135, 35) on a[data-lang='en']
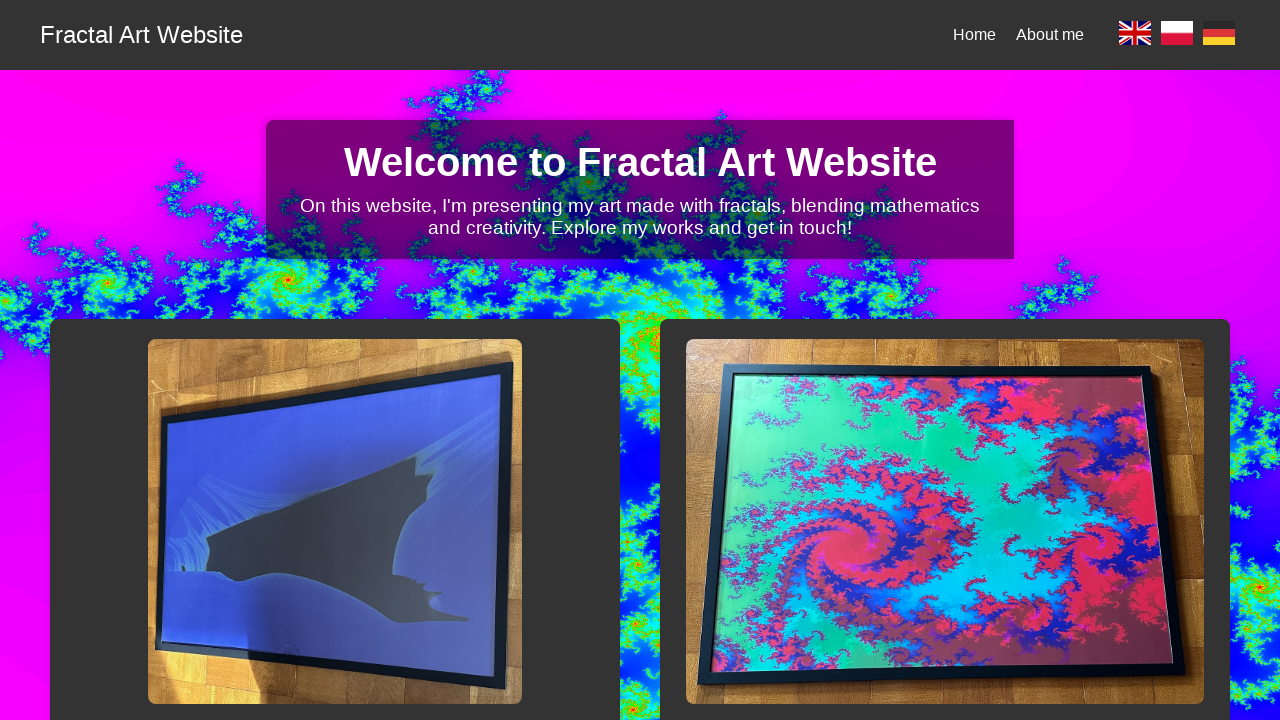

Clicked Julia Set Drafts navigation link at (335, 546) on h2[data-i18n='jsd-title'] + a
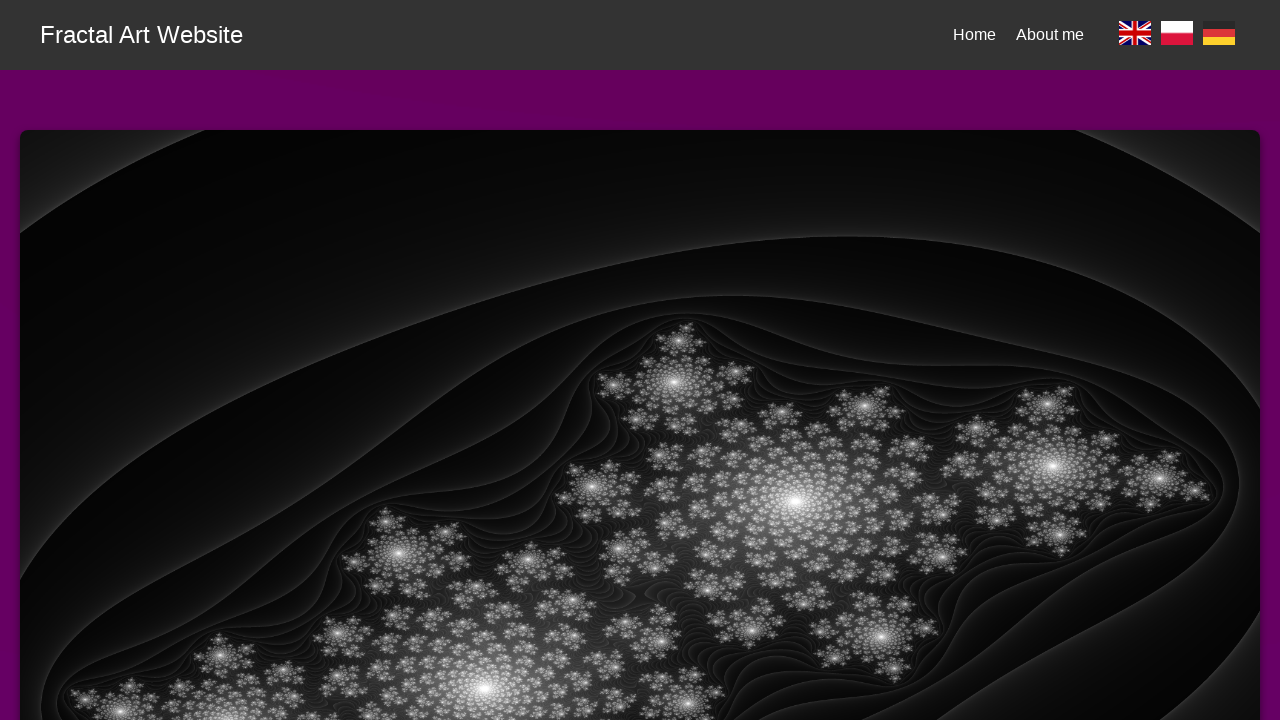

Verified page title is 'Julia Set Drafts - Fractal Art'
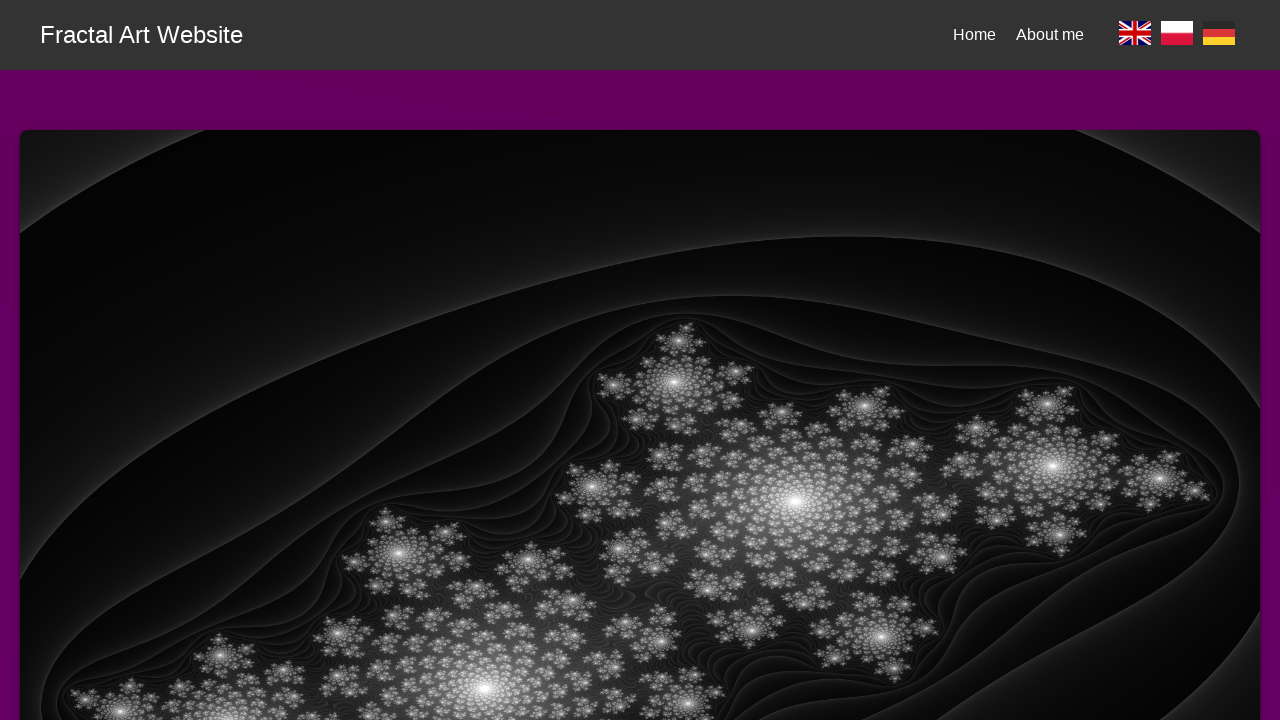

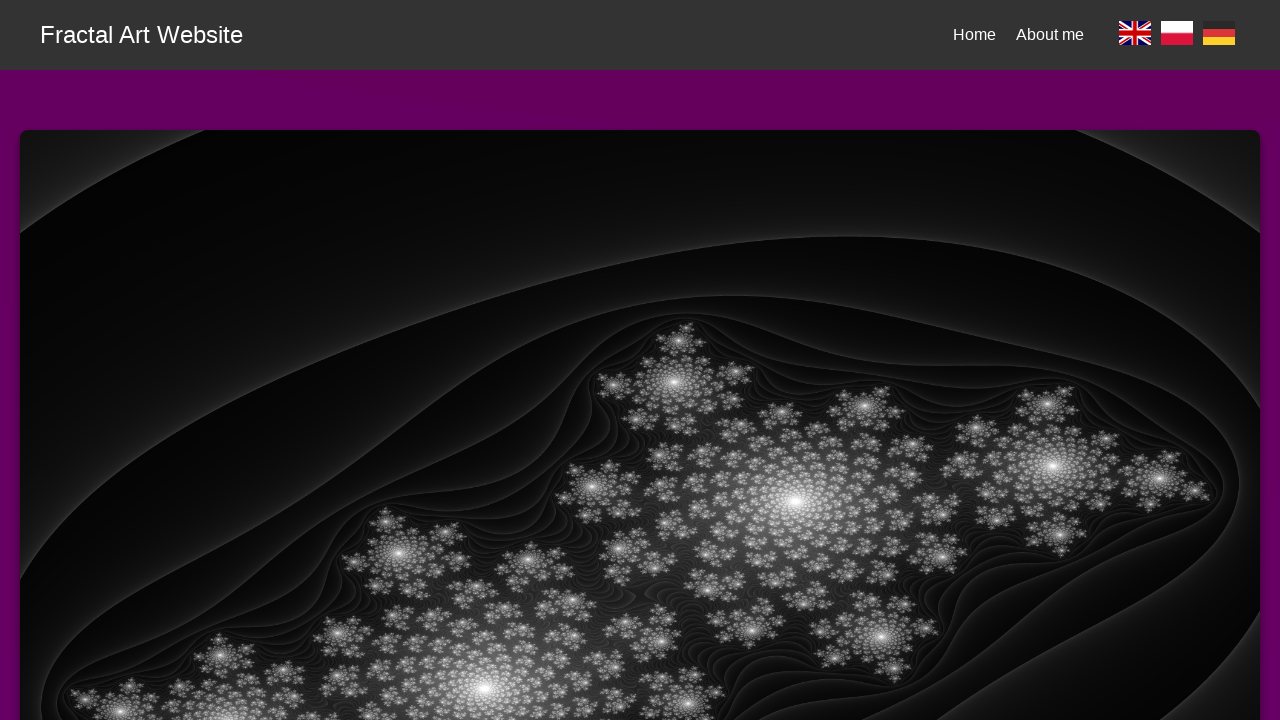